Tests browser navigation commands by navigating to a government website, then using forward, back, and refresh navigation actions while verifying page titles.

Starting URL: https://www.epfindia.gov.in/site_en/

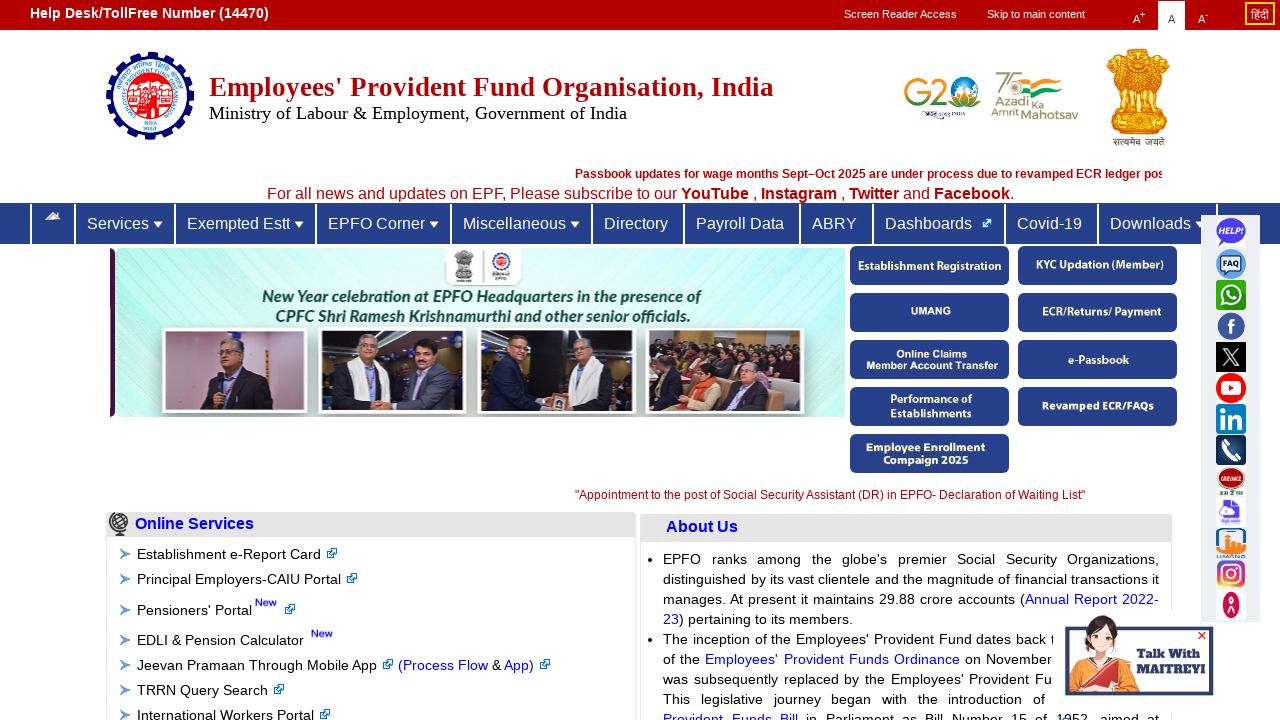

Attempted to navigate forward (no-op on fresh session)
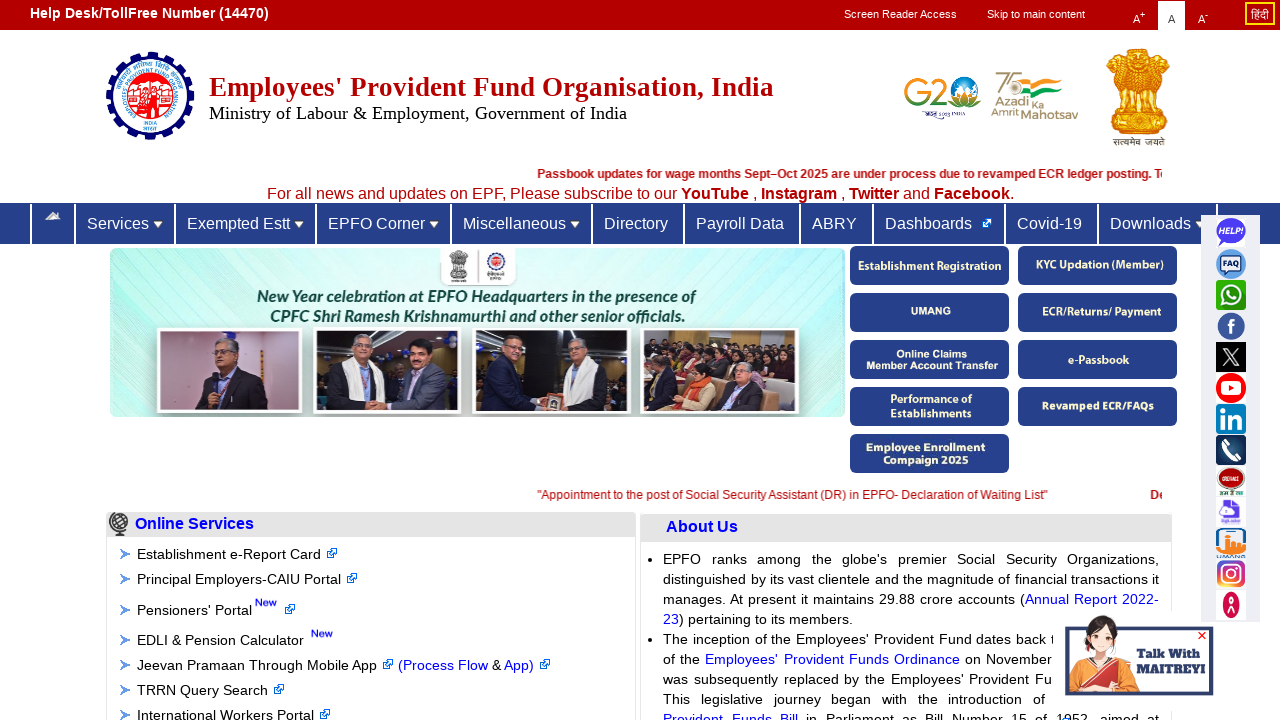

Retrieved page title: 'Employees' Provident Fund Organisation'
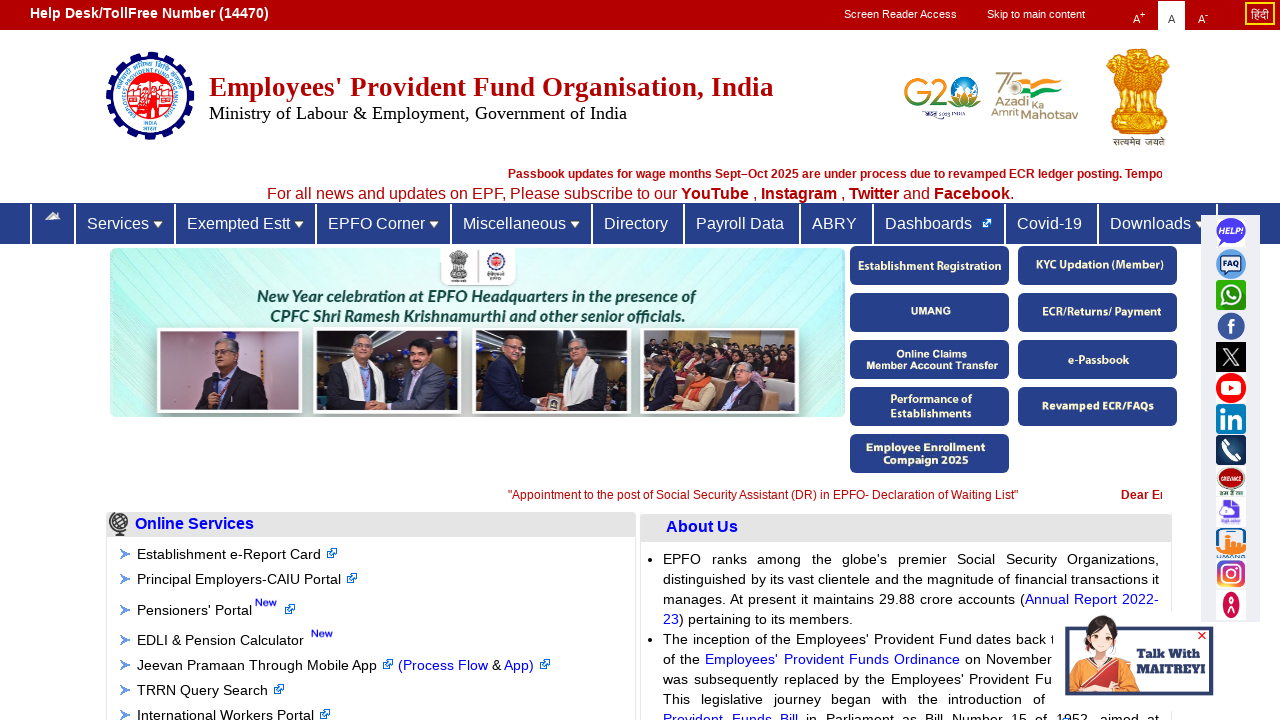

Page title verification passed: 'Employees' Provident Fund Organisation' matches expected title
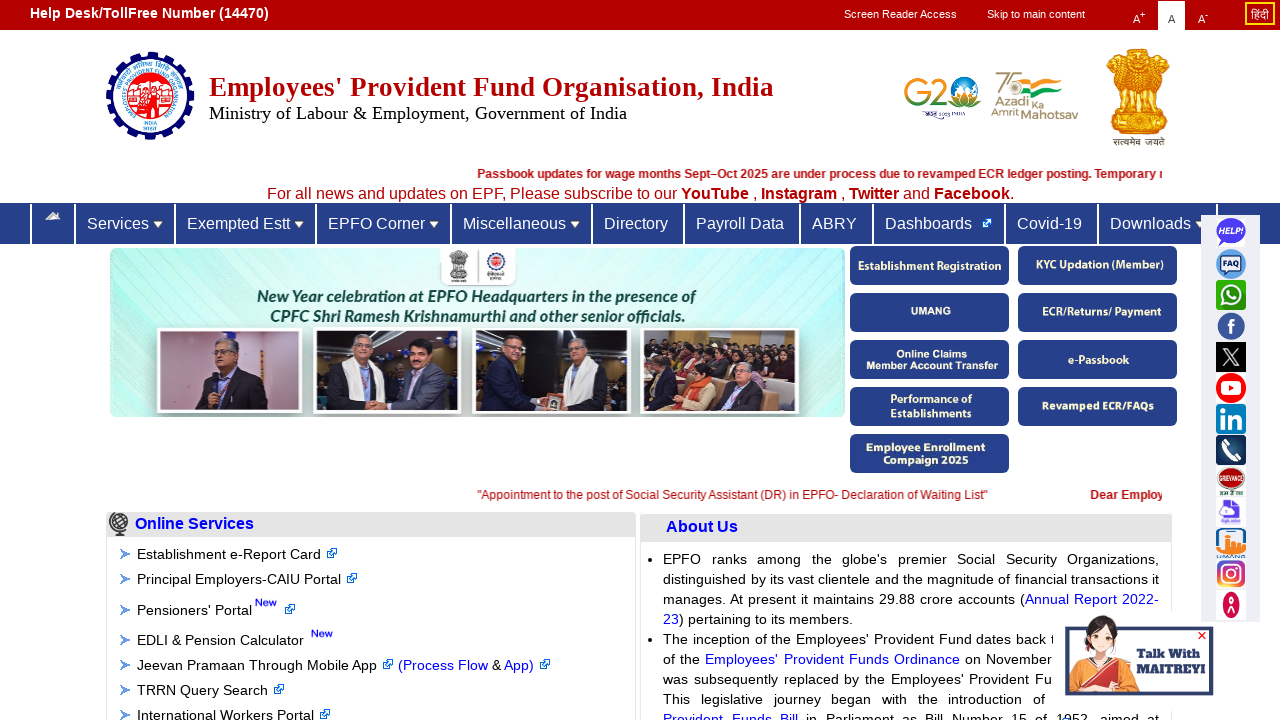

Navigated back using browser back button
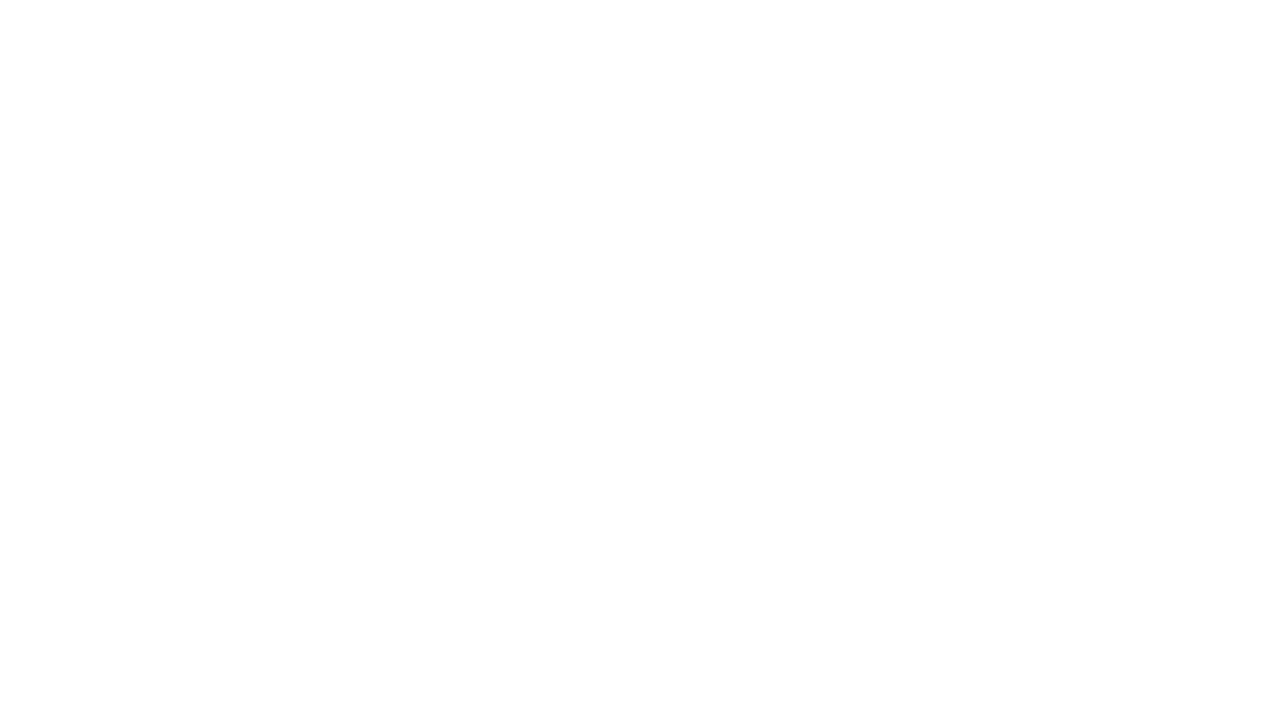

Retrieved page title after back navigation: ''
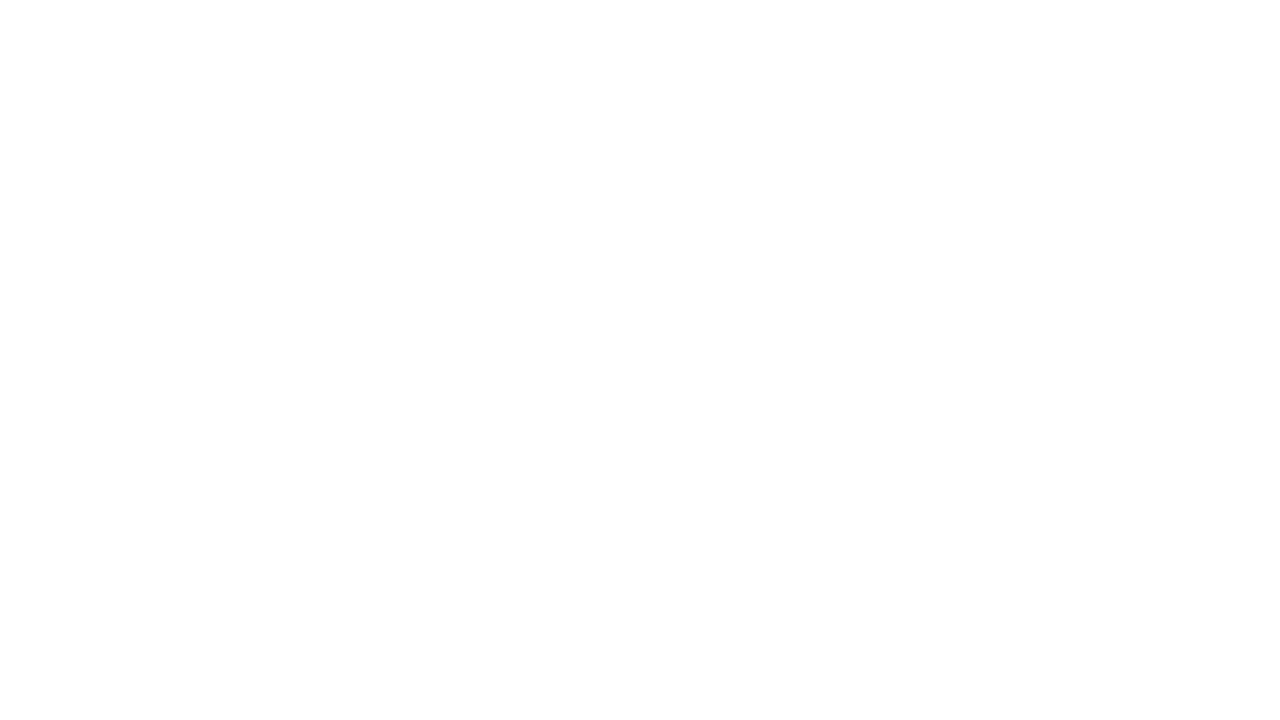

Page title verification failed after back navigation: expected 'EPFO Home', got ''
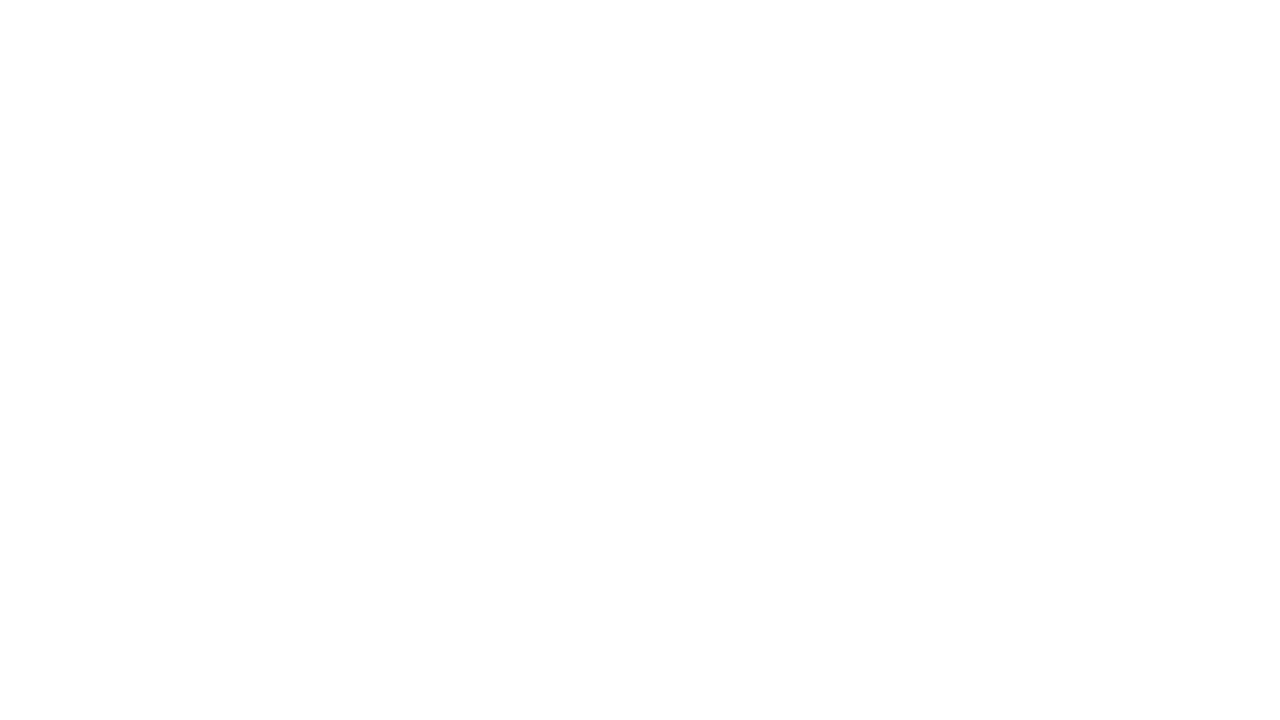

Refreshed the page using reload
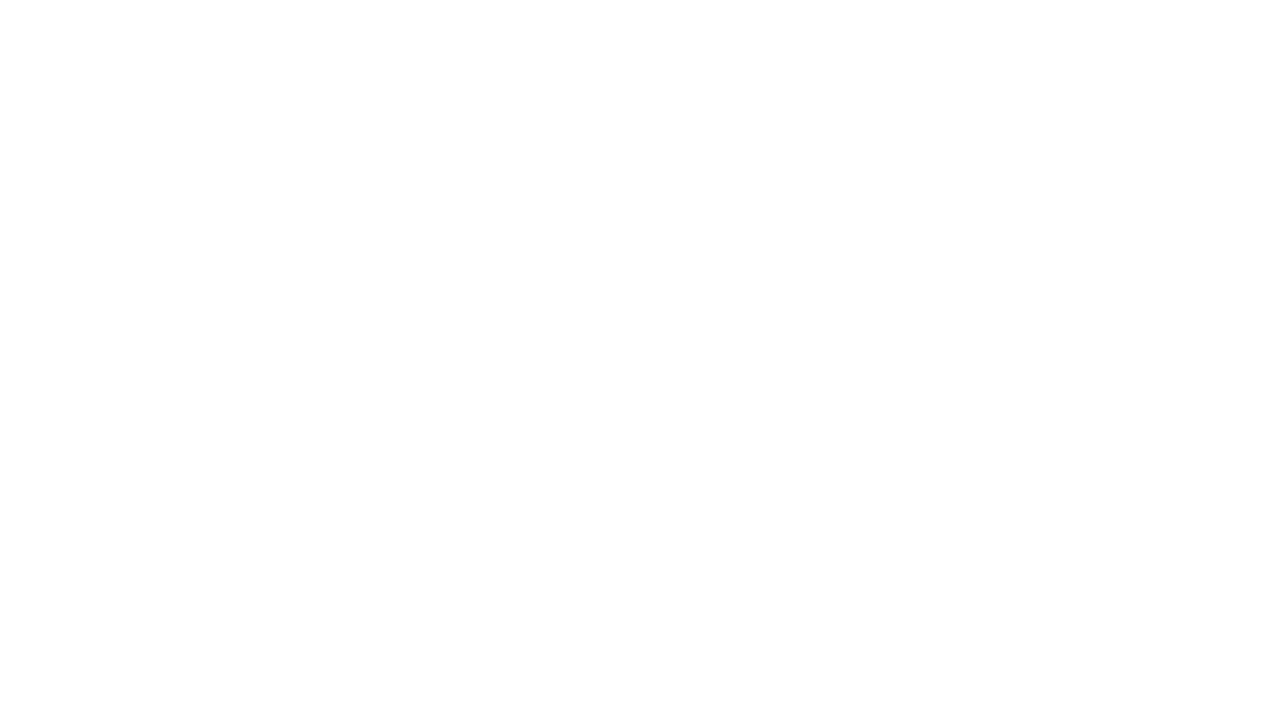

Refresh action completed
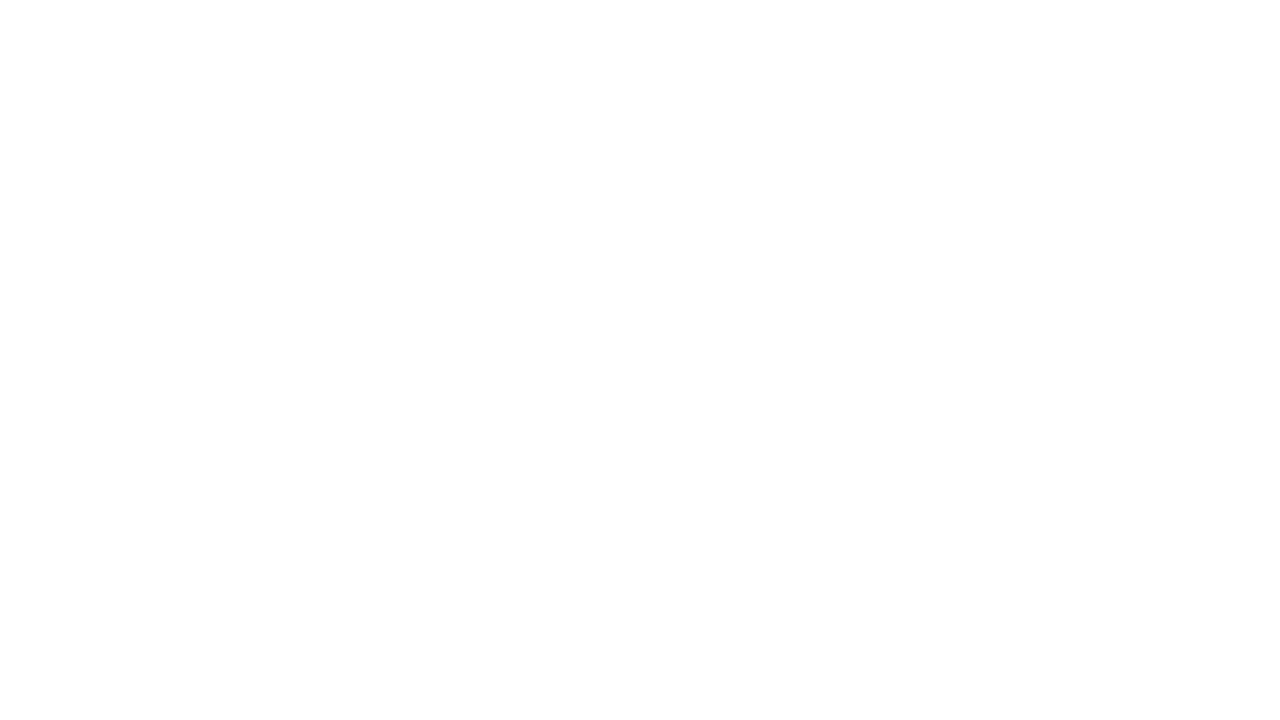

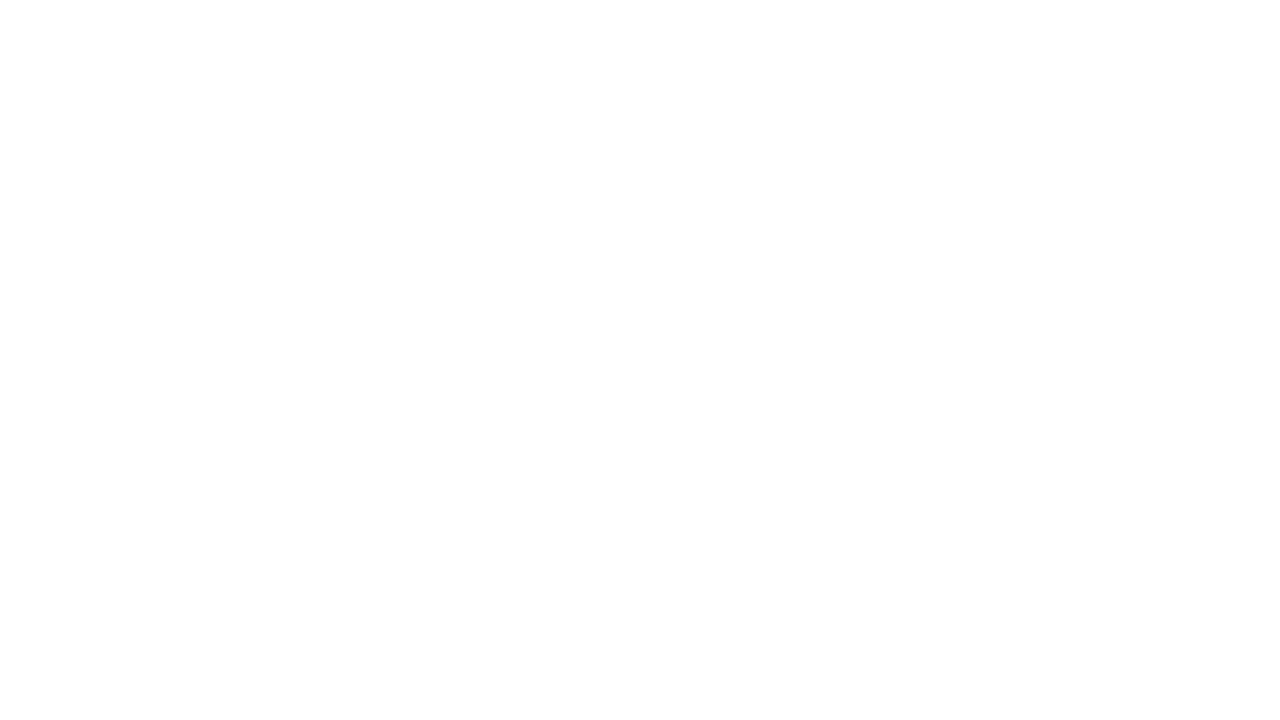